Tests drag and drop functionality by dragging a football element to two different drop zones and verifying the drop was successful

Starting URL: https://training-support.net/webelements/drag-drop

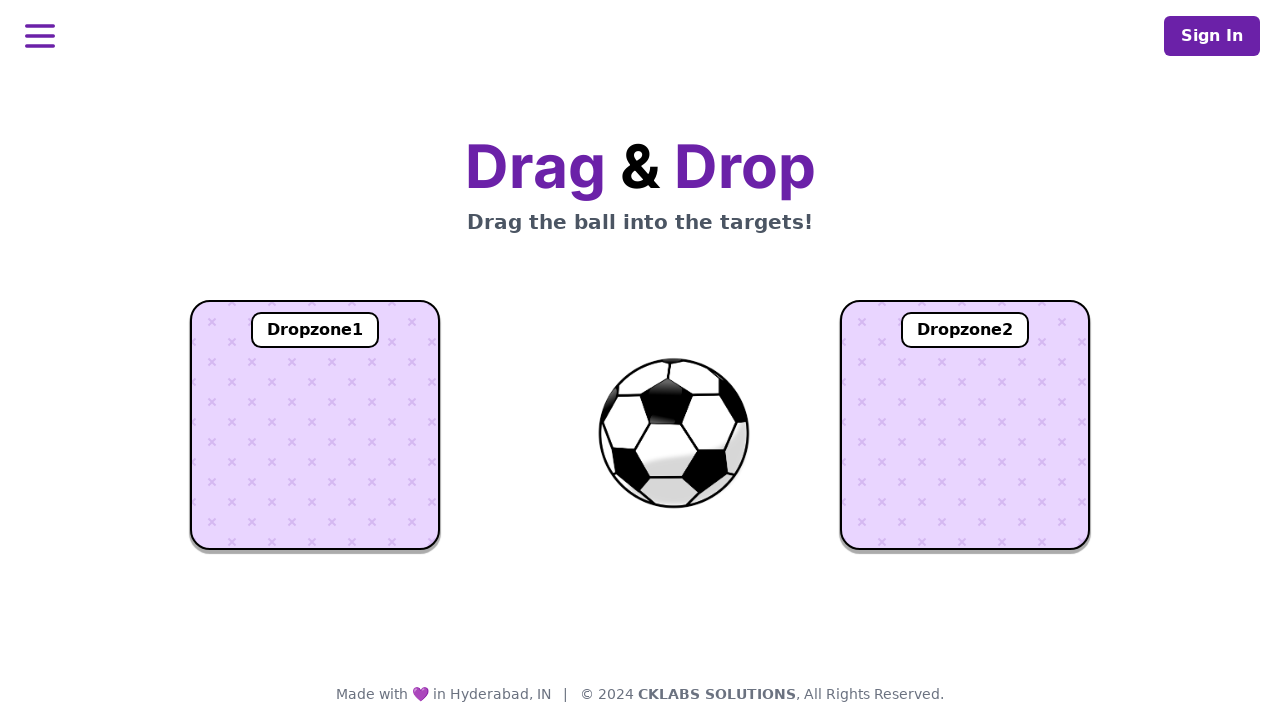

Navigated to drag and drop test page
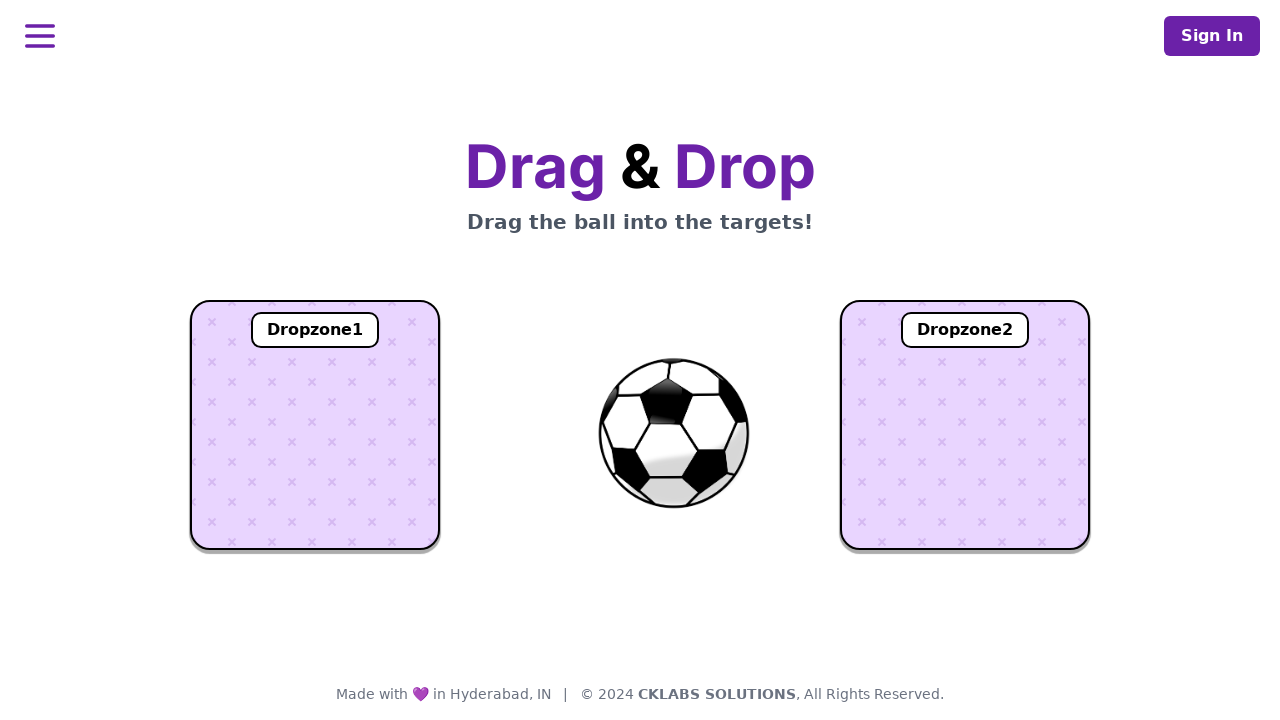

Located football element
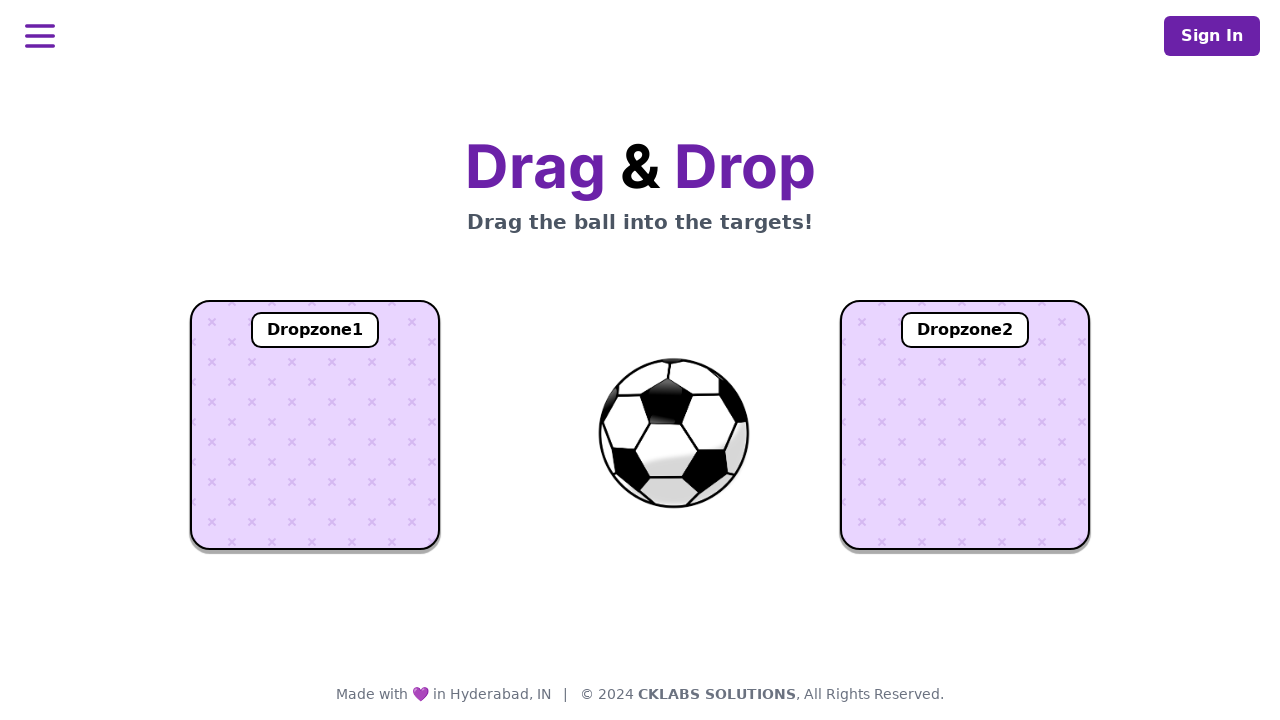

Located dropzone 1 element
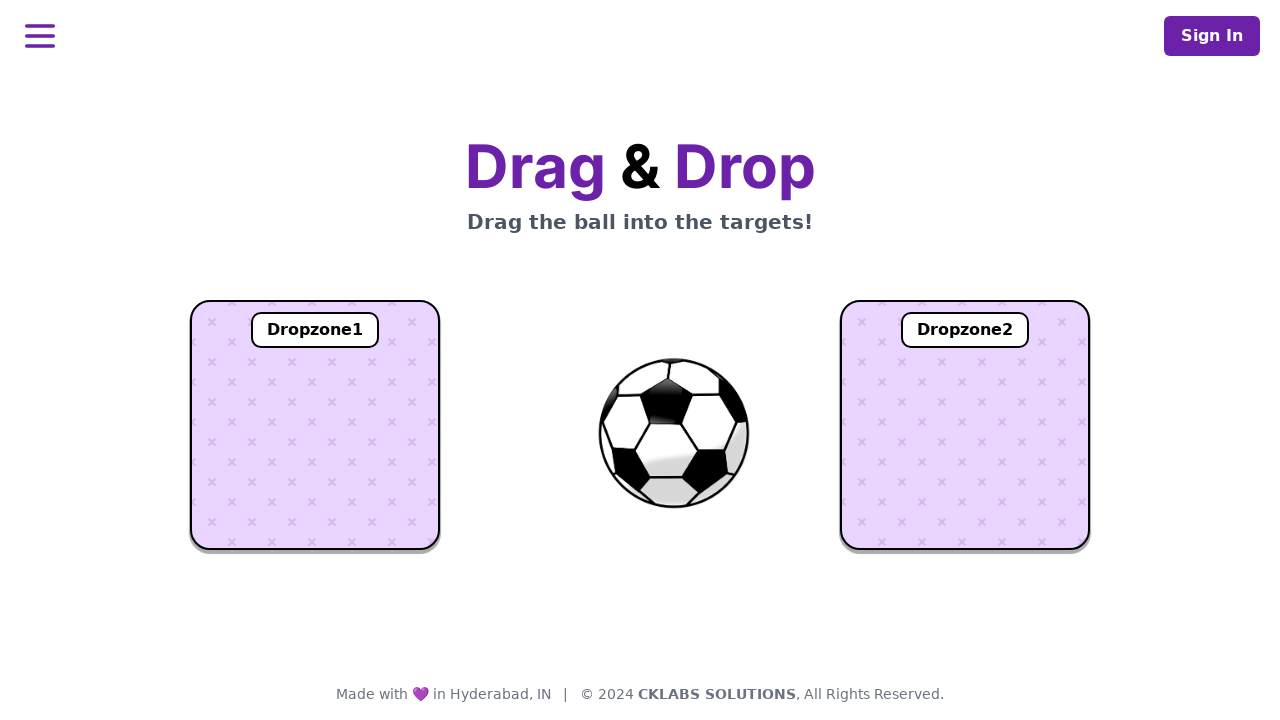

Located dropzone 2 element
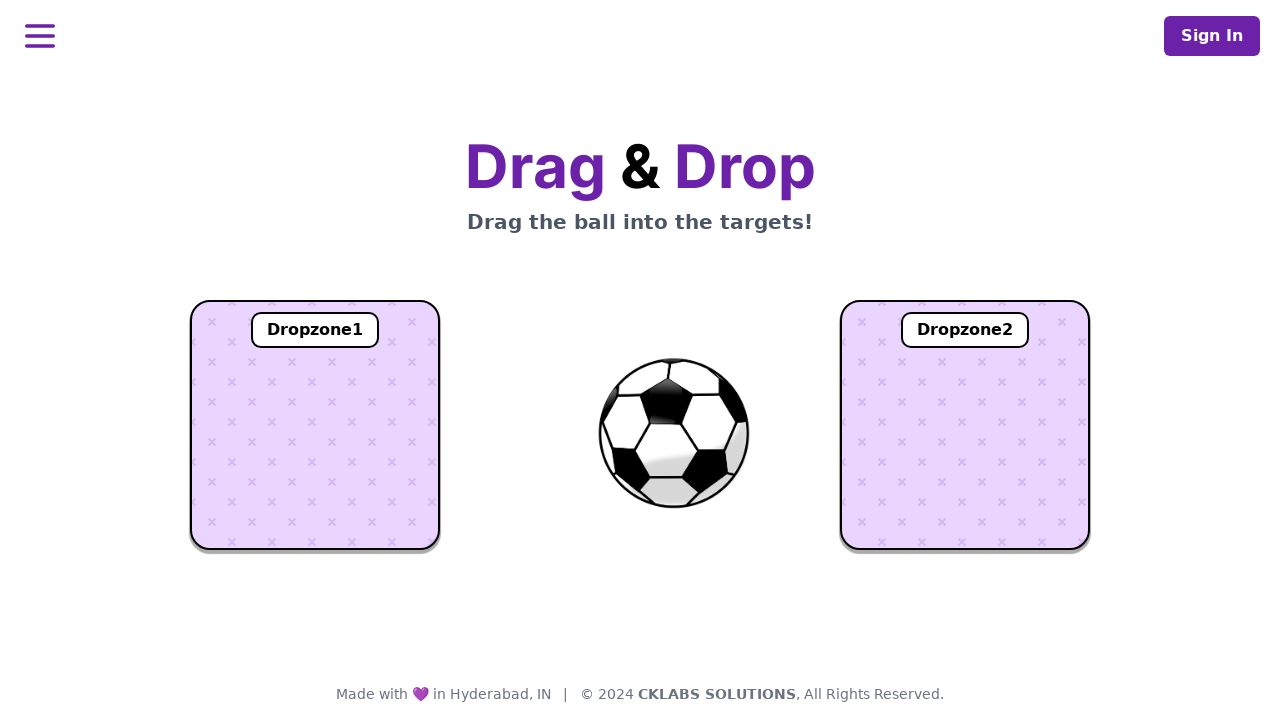

Dragged football element to dropzone 1 at (315, 425)
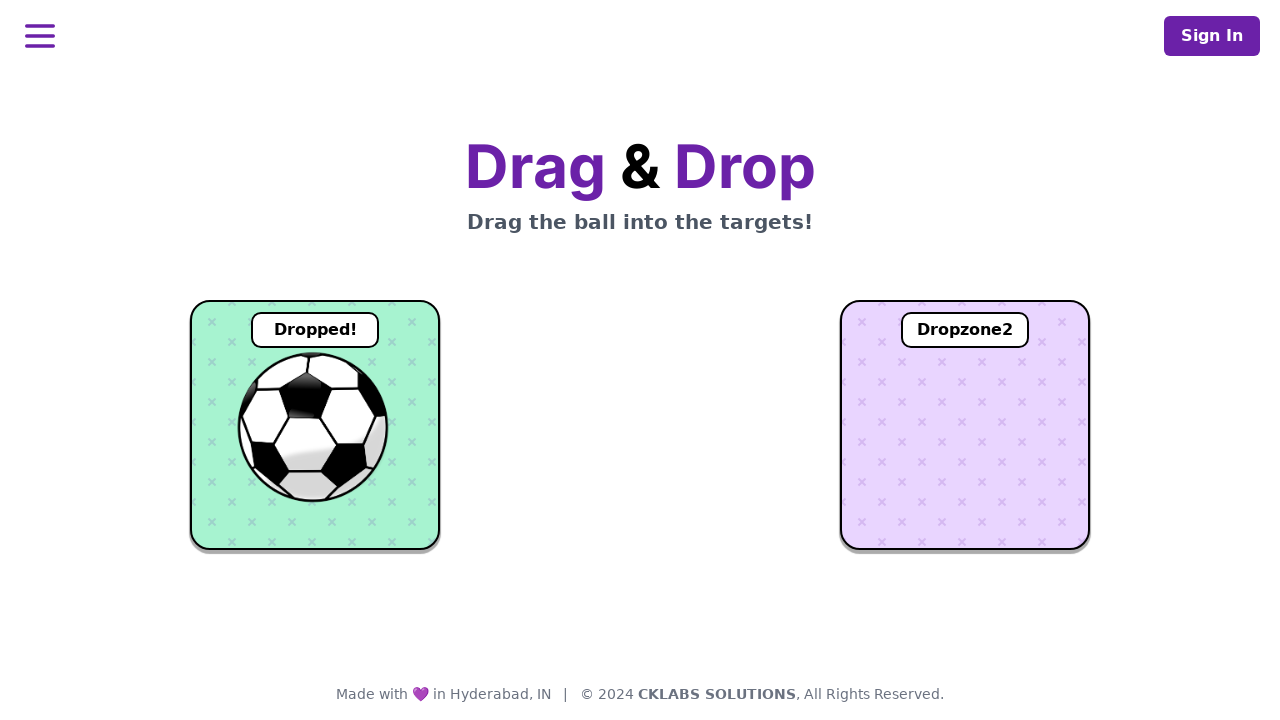

Verified successful drop in dropzone 1 - 'Dropped!' text appeared
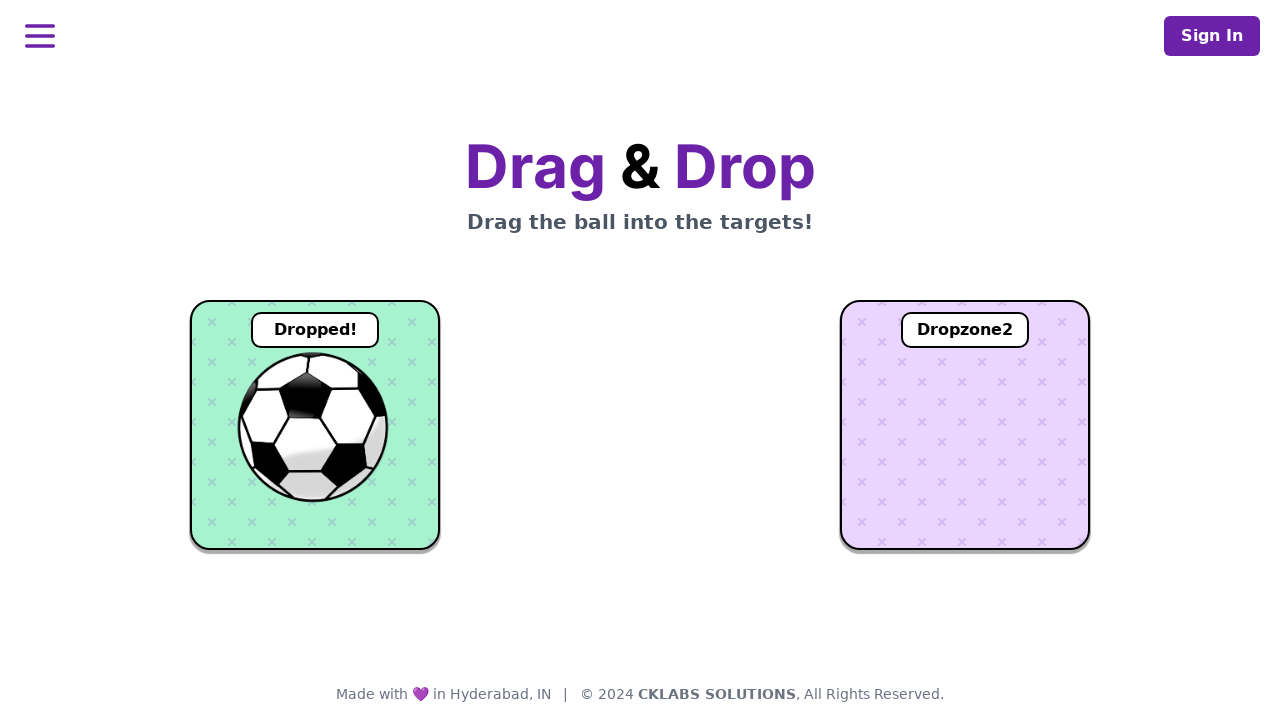

Dragged football element to dropzone 2 at (965, 425)
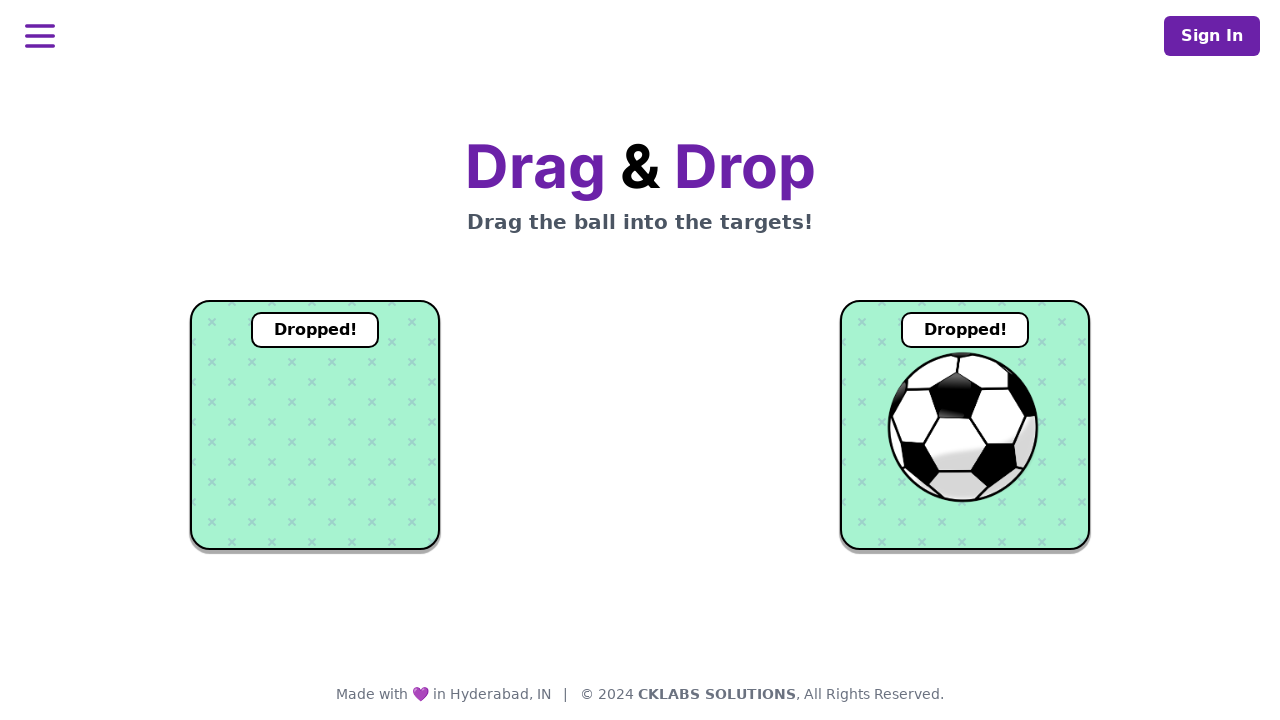

Verified successful drop in dropzone 2 - 'Dropped!' text appeared
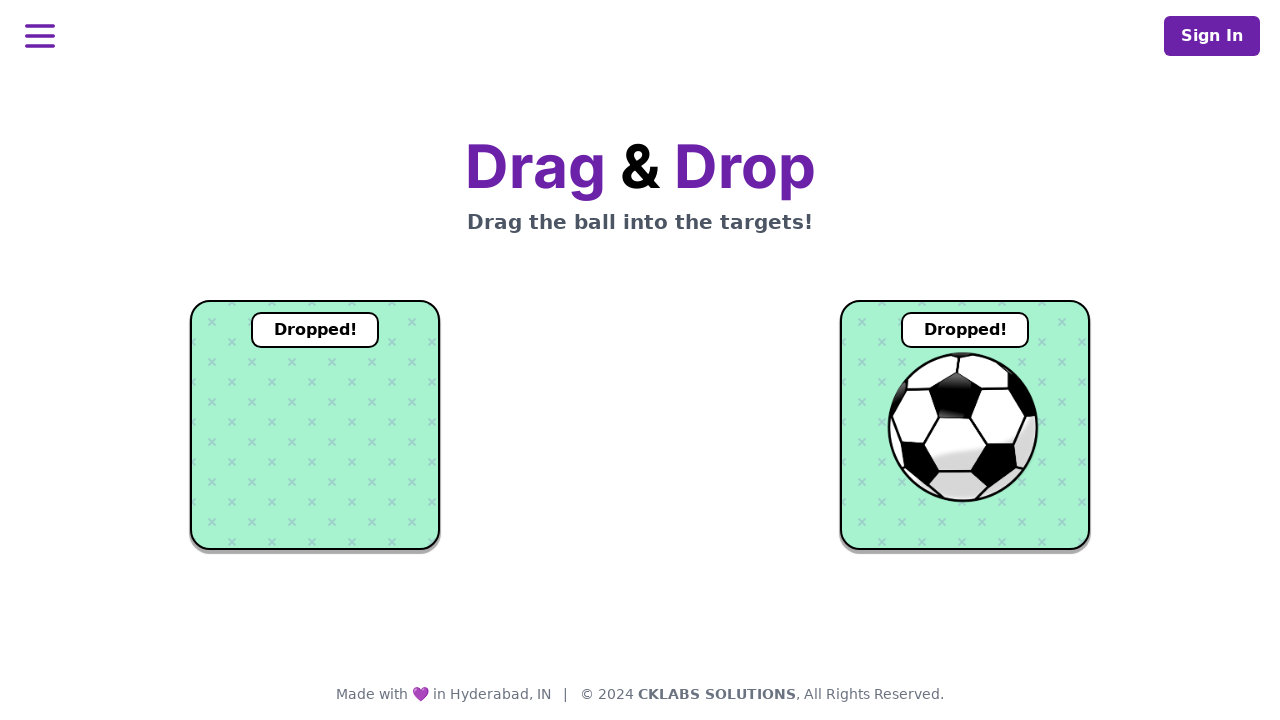

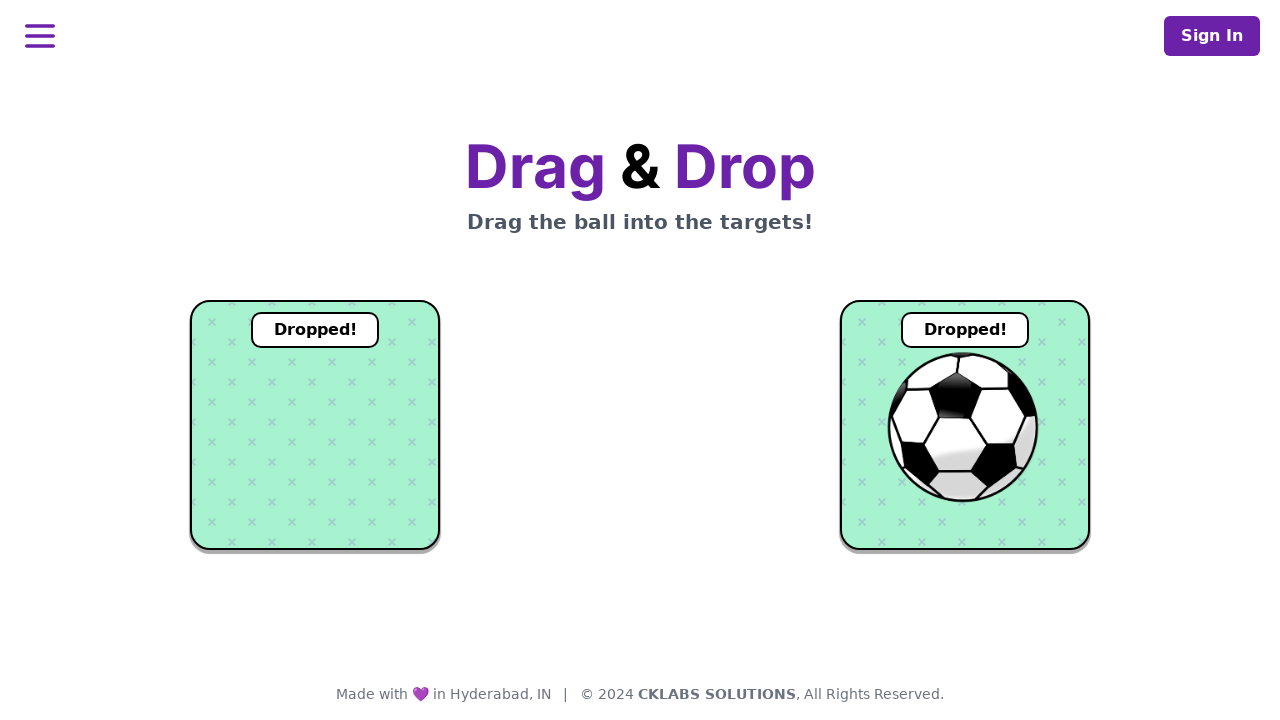